Tests a vegetable shopping site by searching for products containing "ca", verifying 4 visible products appear, adding items to cart including Cashews, and verifying the brand logo text is "GREENKART"

Starting URL: https://rahulshettyacademy.com/seleniumPractise/#/

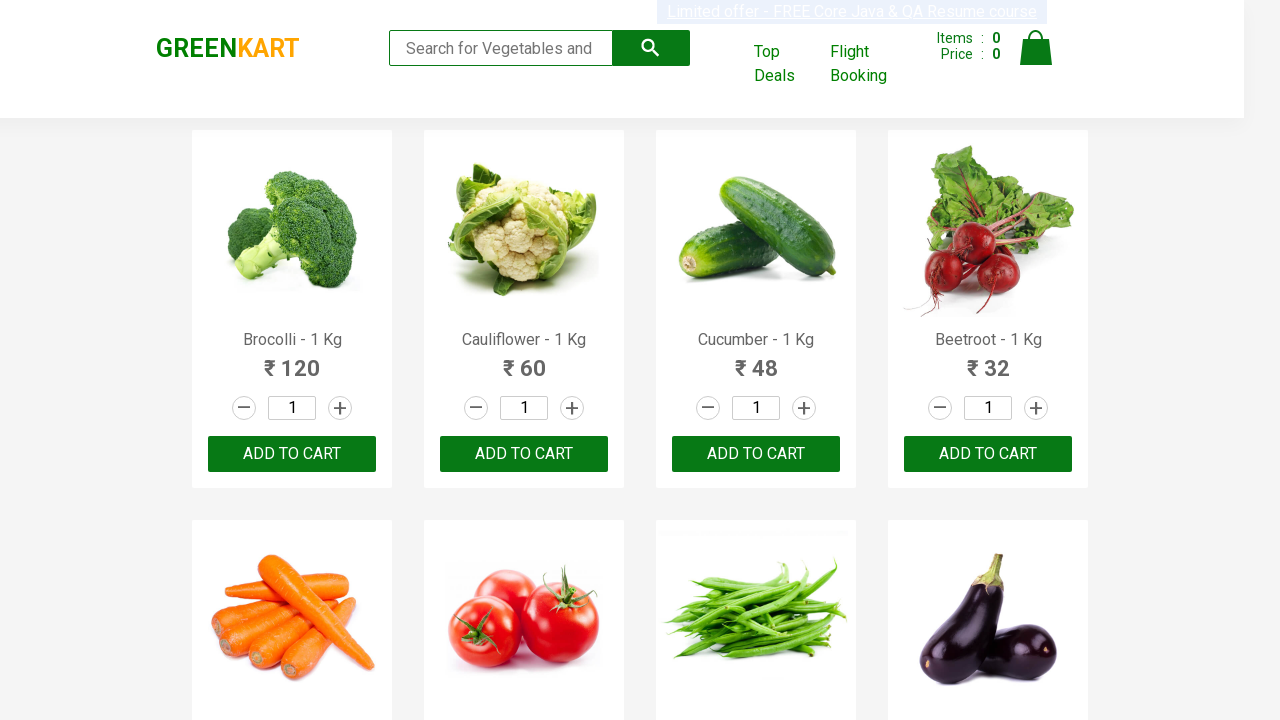

Filled search box with 'ca' to filter products on .search-keyword
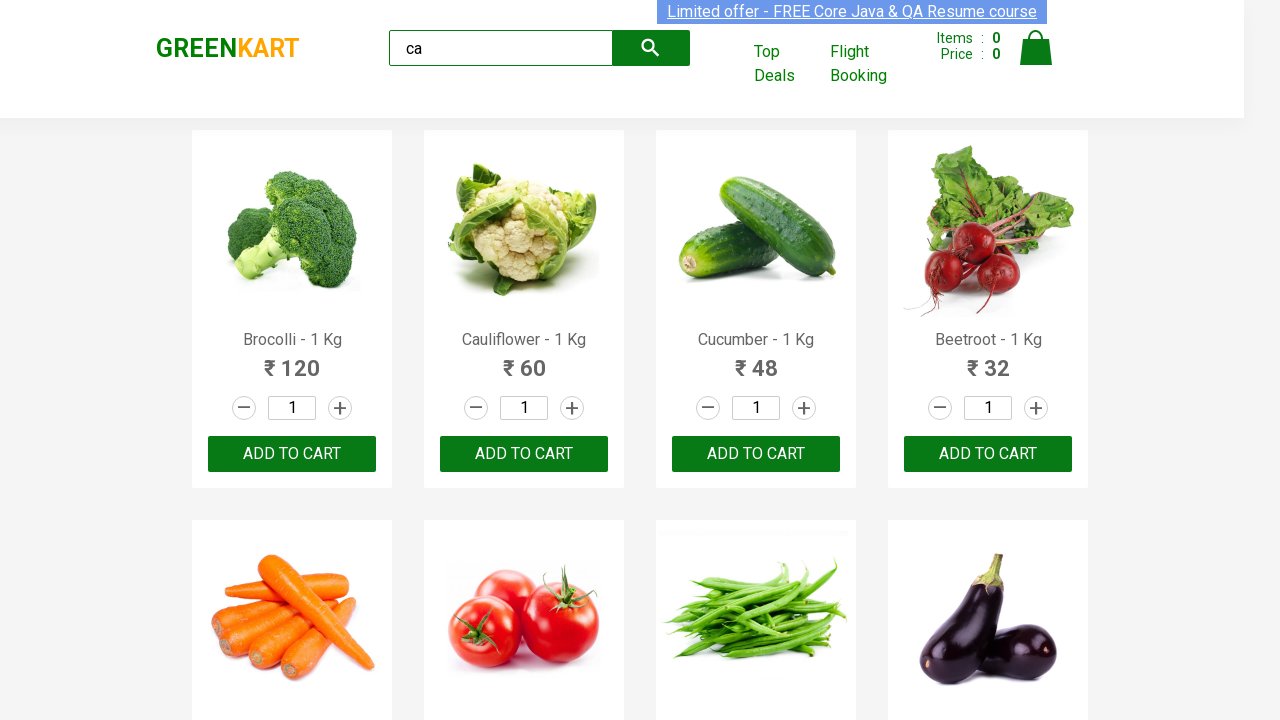

Waited 2000ms for products to load
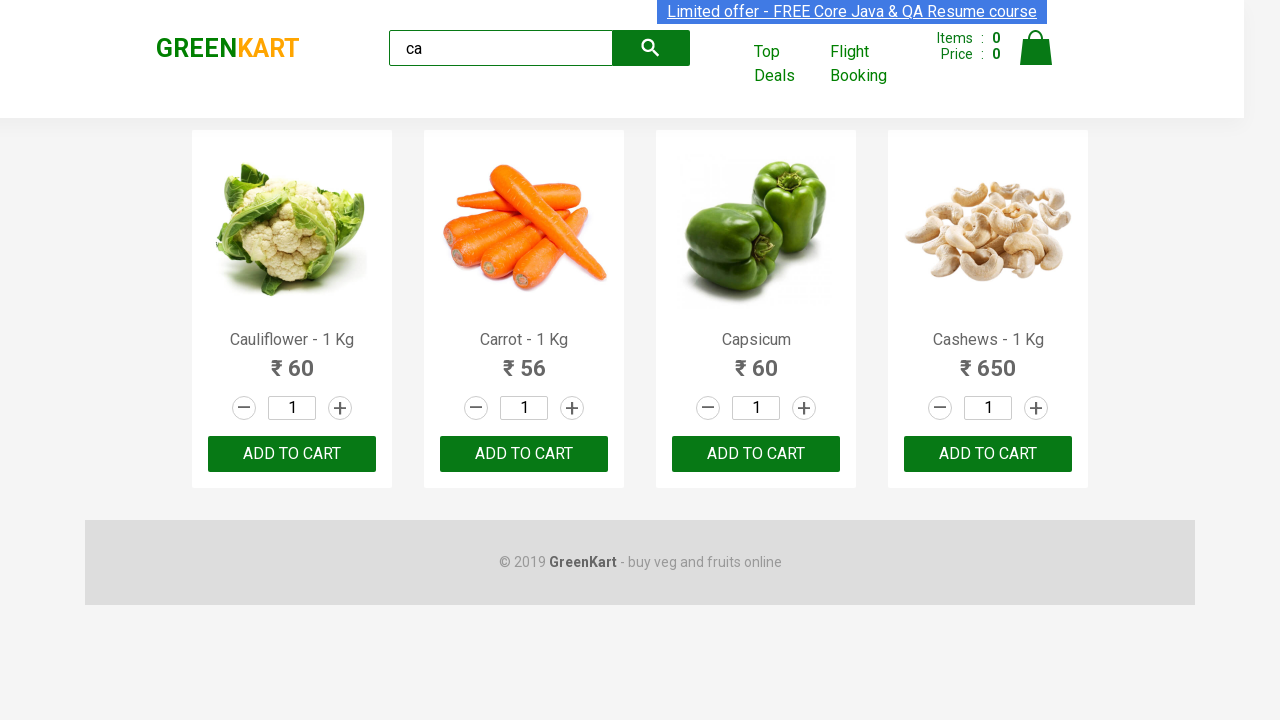

Waited for visible products to appear
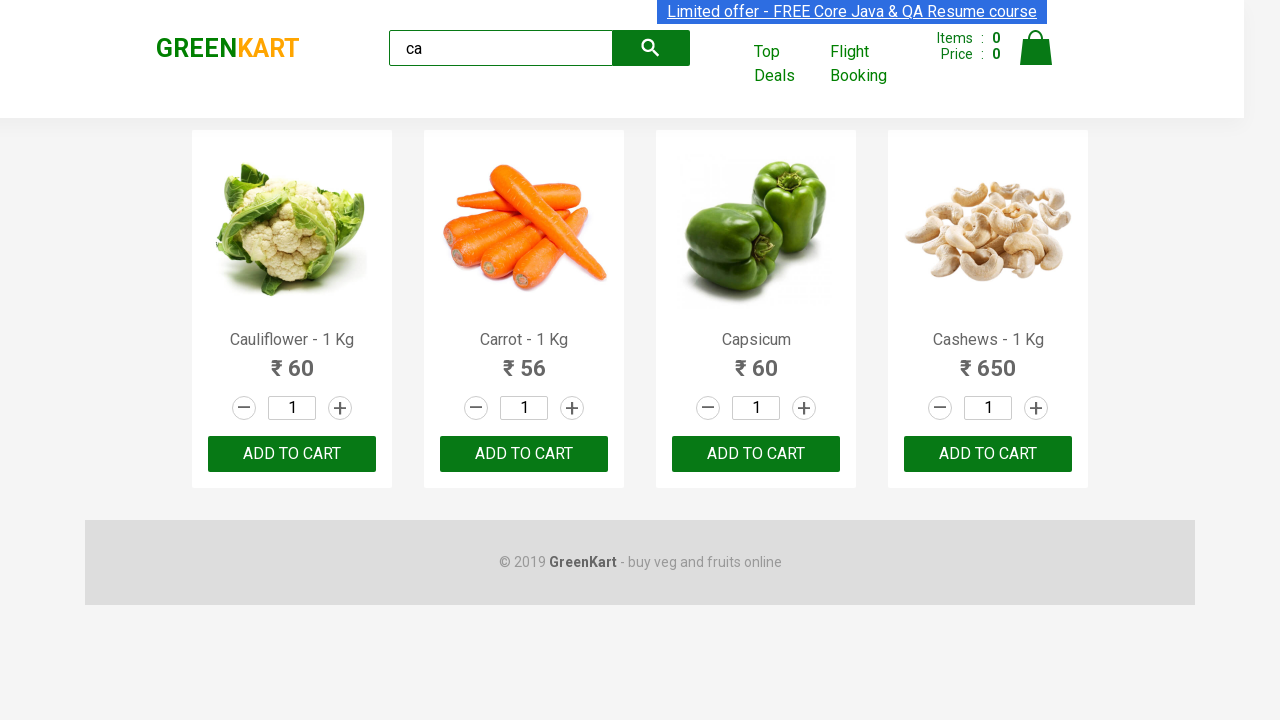

Located all visible product elements
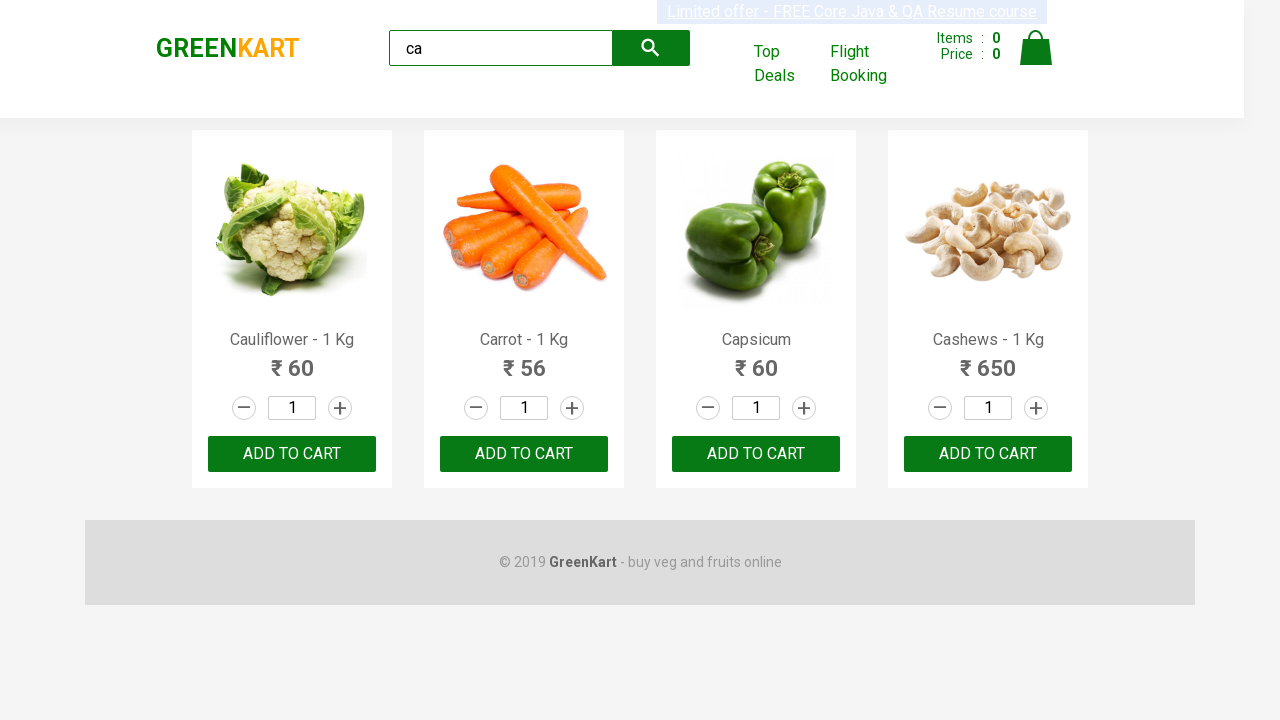

Clicked ADD TO CART on the third product at (756, 454) on .product >> nth=2 >> text=ADD TO CART
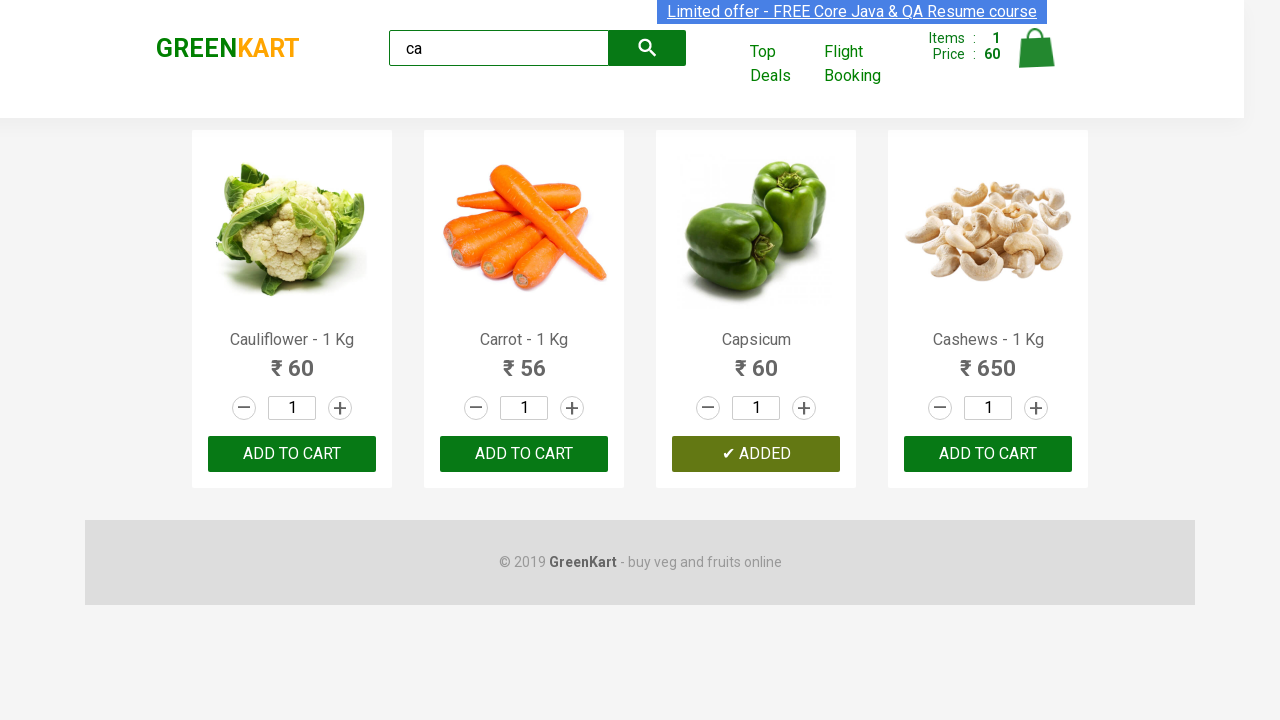

Retrieved all product elements from the page
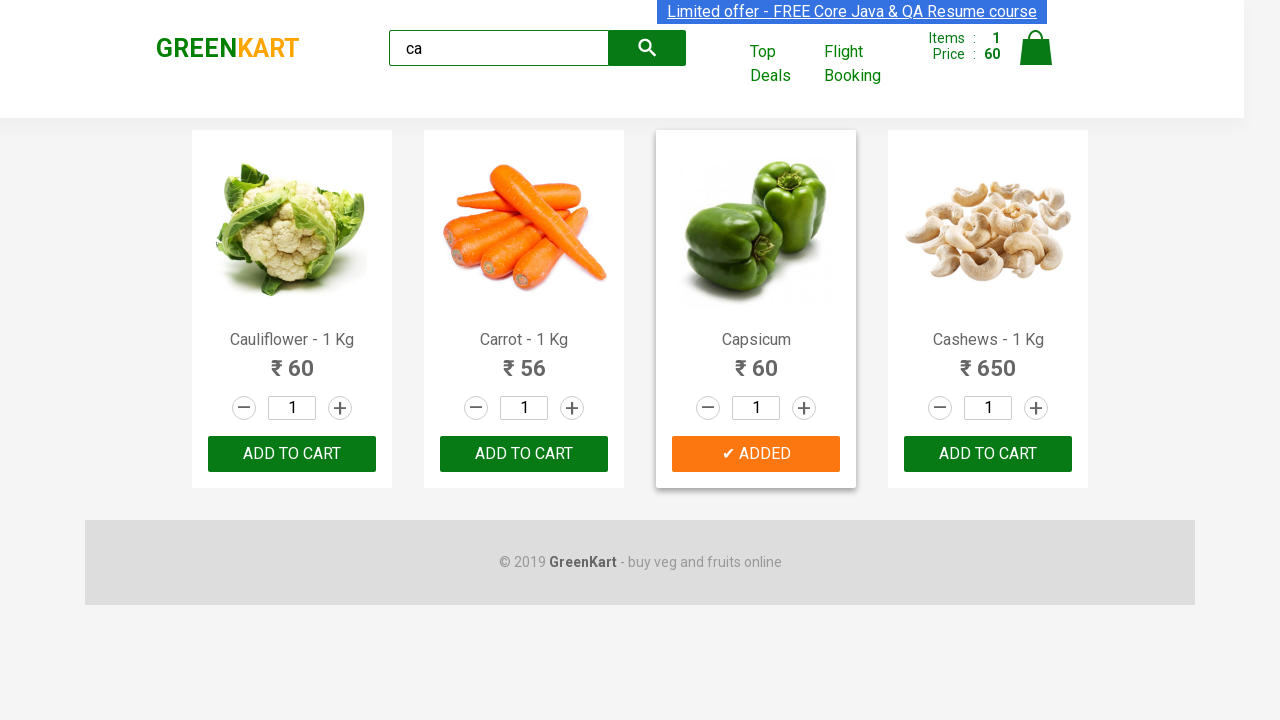

Retrieved product name: Cauliflower - 1 Kg
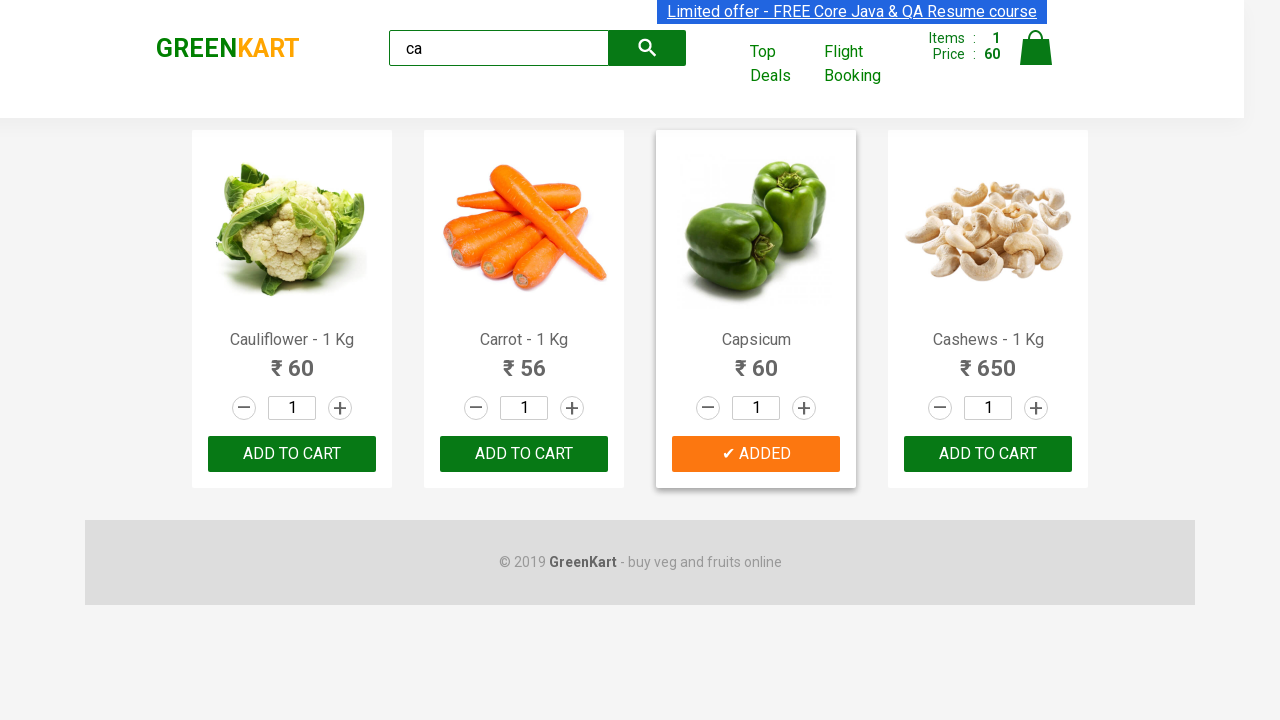

Retrieved product name: Carrot - 1 Kg
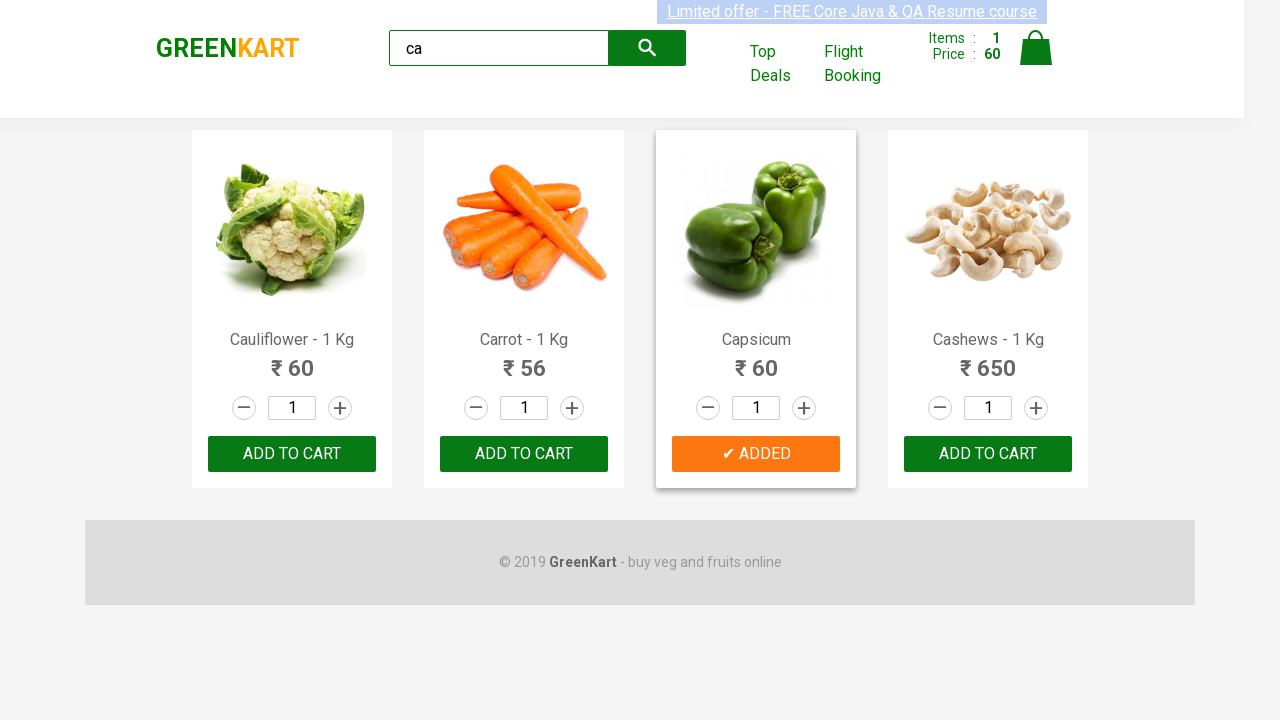

Retrieved product name: Capsicum
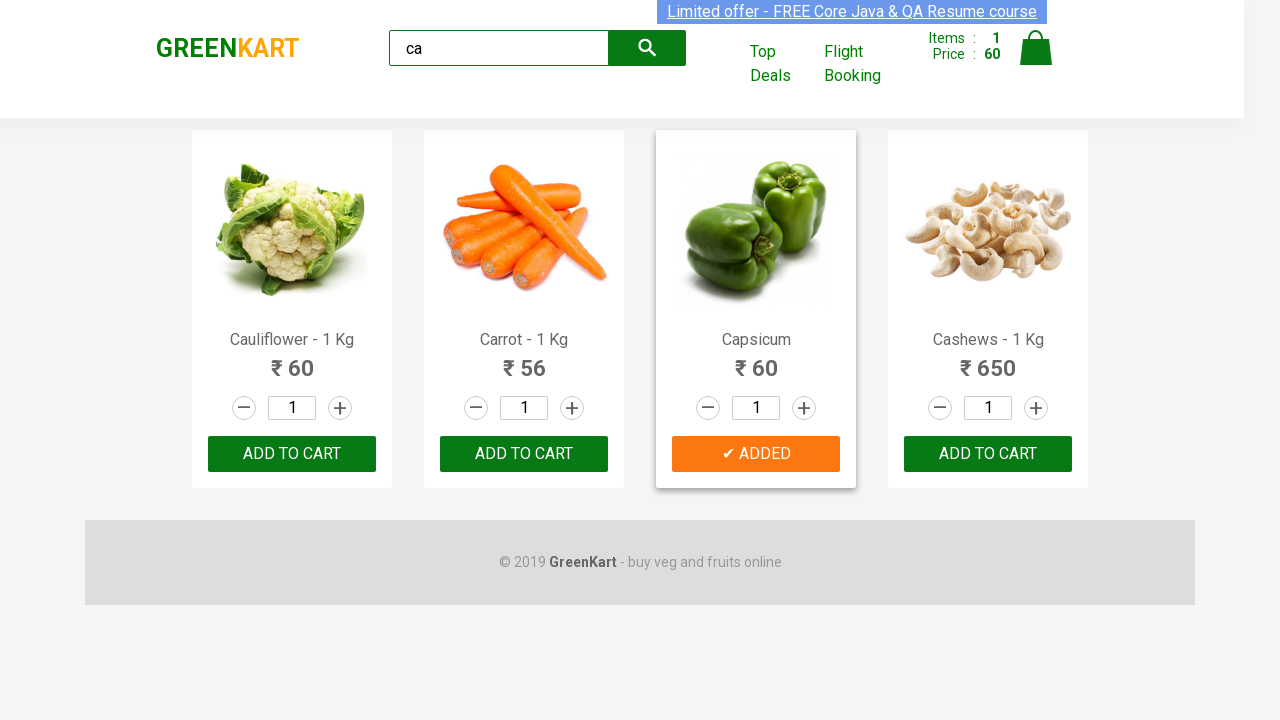

Retrieved product name: Cashews - 1 Kg
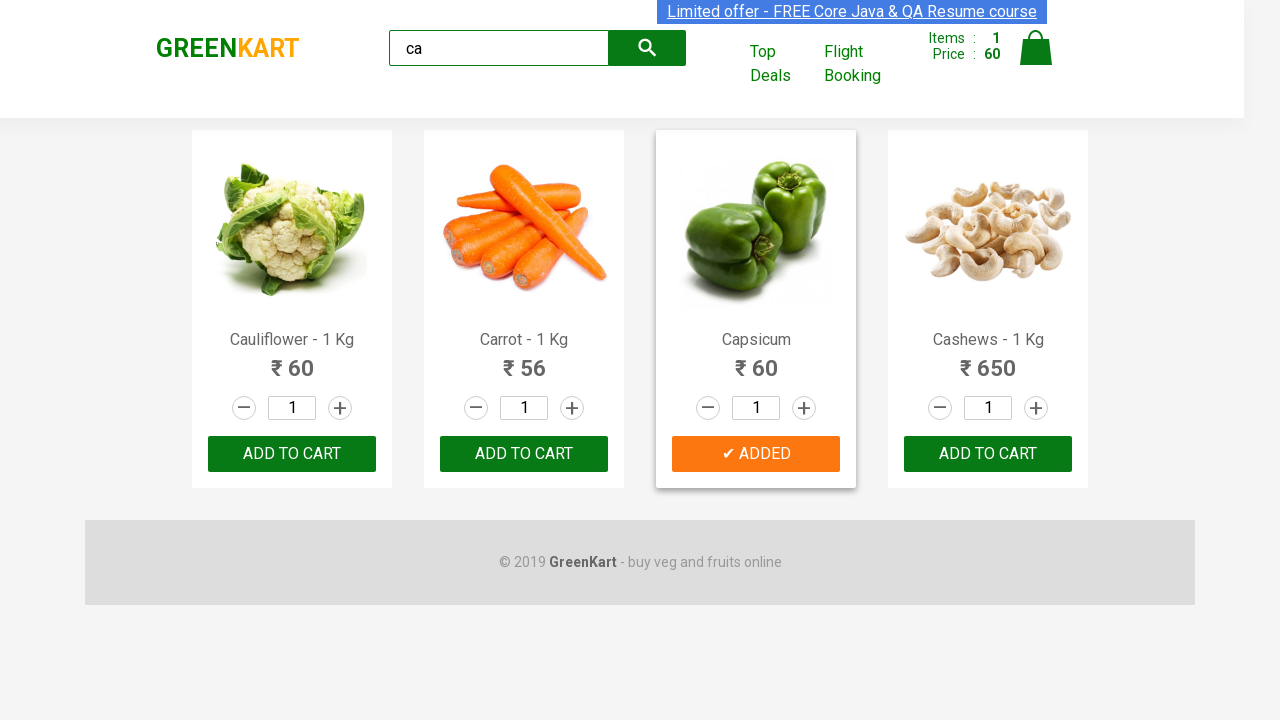

Found Cashews product and clicked its ADD TO CART button at (988, 454) on .products .product >> nth=3 >> button
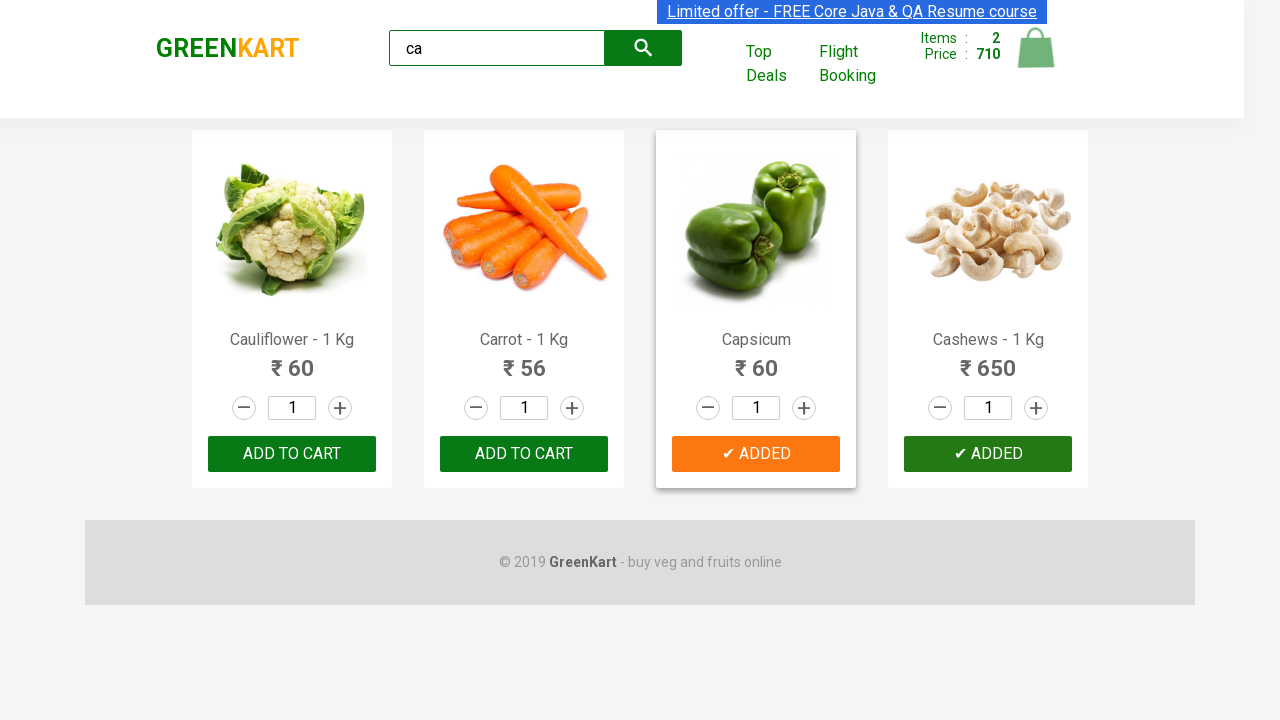

Retrieved brand logo text: GREENKART
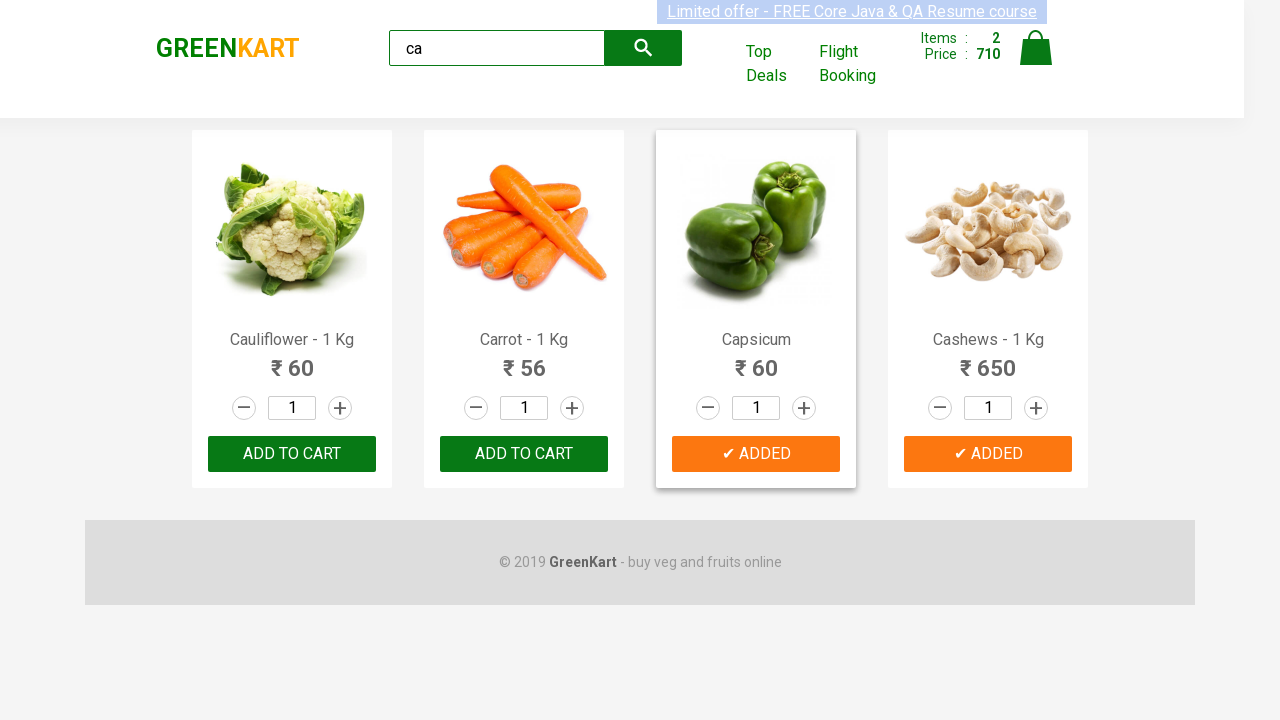

Waited for brand selector to be available
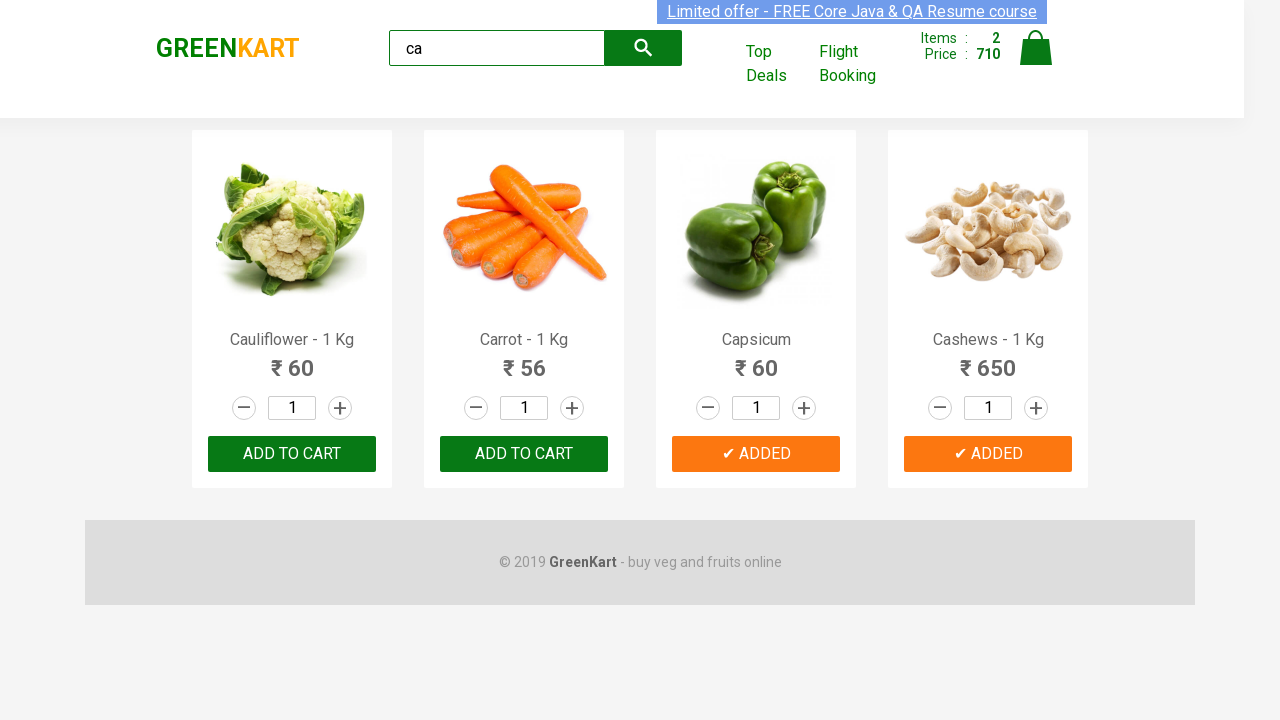

Verified brand logo text is 'GREENKART'
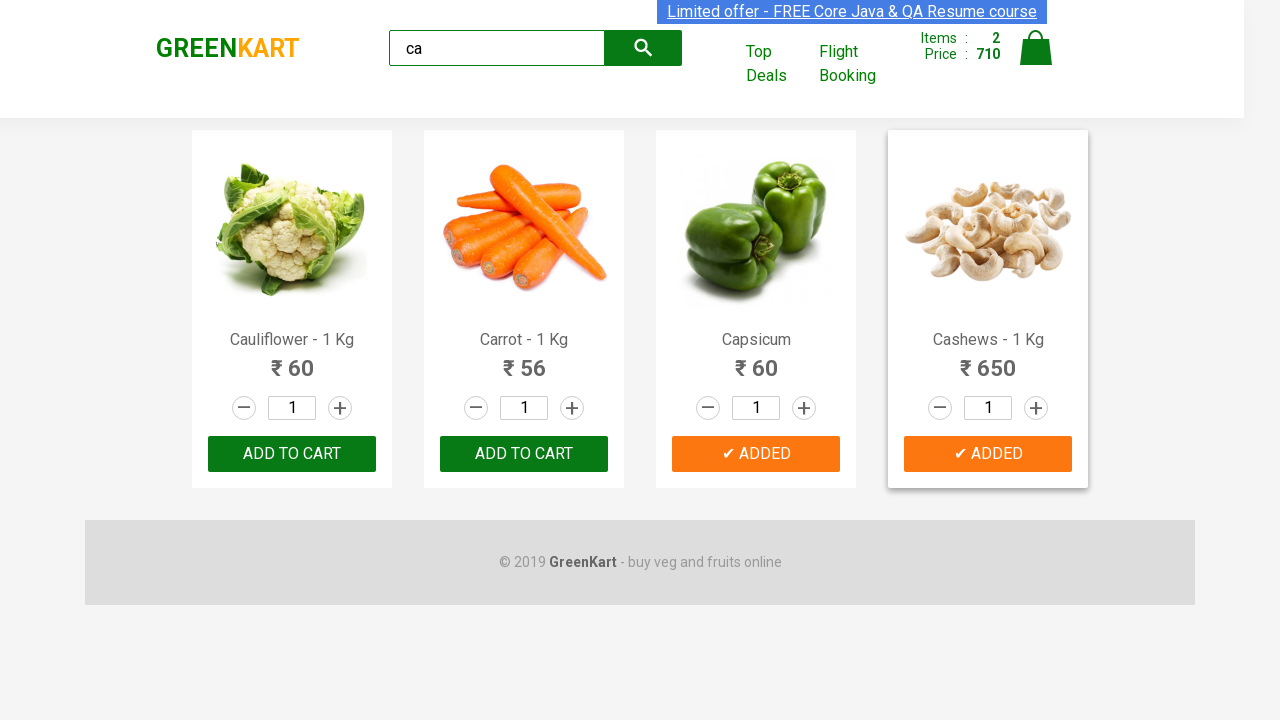

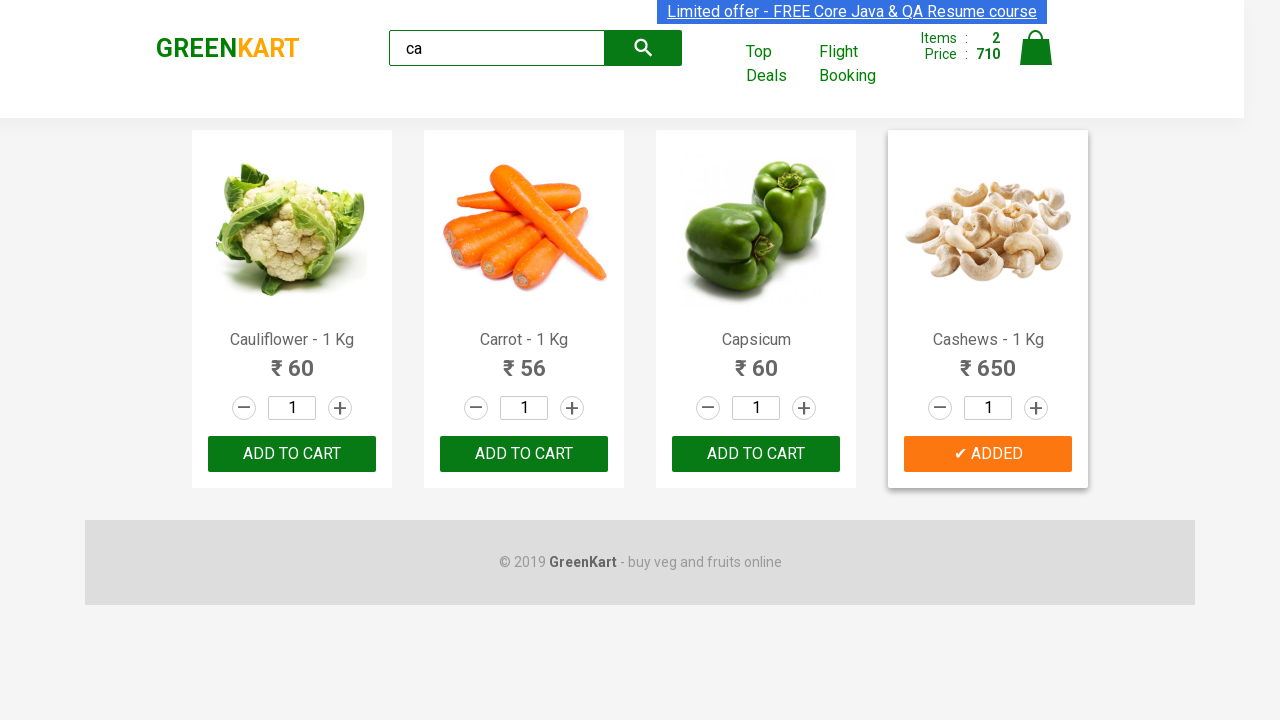